Tests radio button selection functionality by clicking on three different radio buttons using various selector strategies

Starting URL: https://formy-project.herokuapp.com/radiobutton

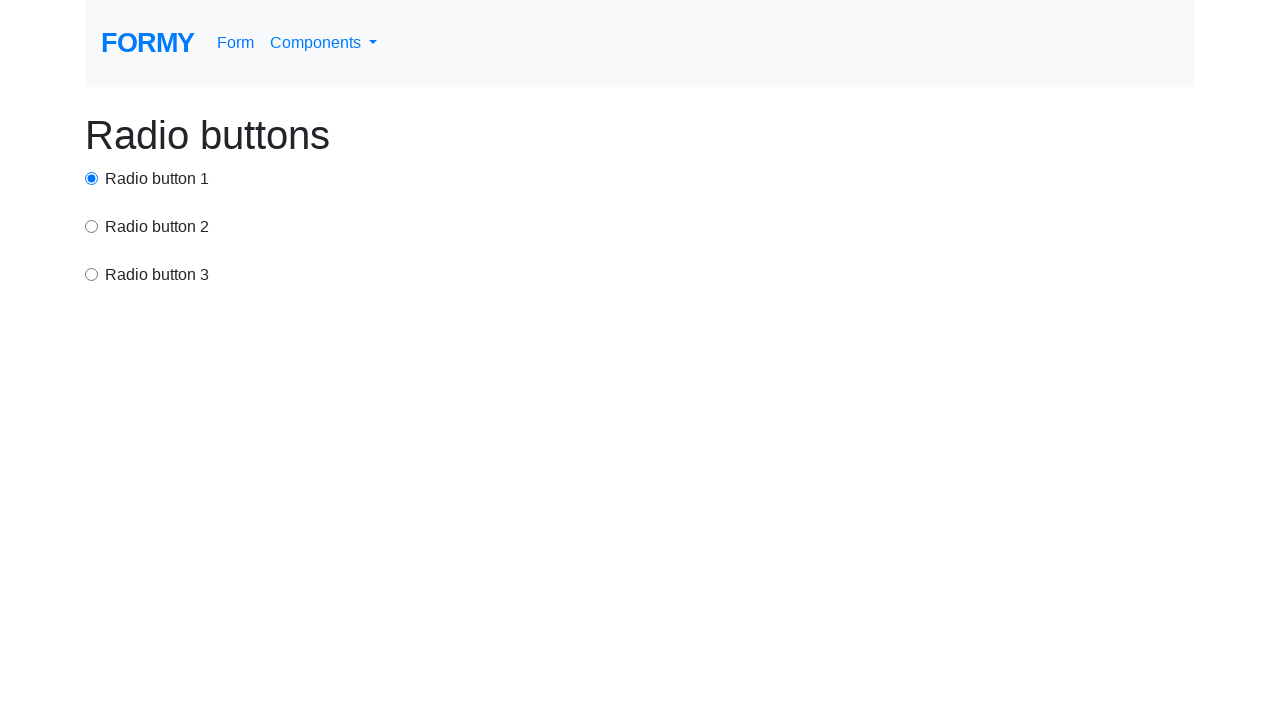

Clicked first radio button using ID selector at (92, 178) on #radio-button-1
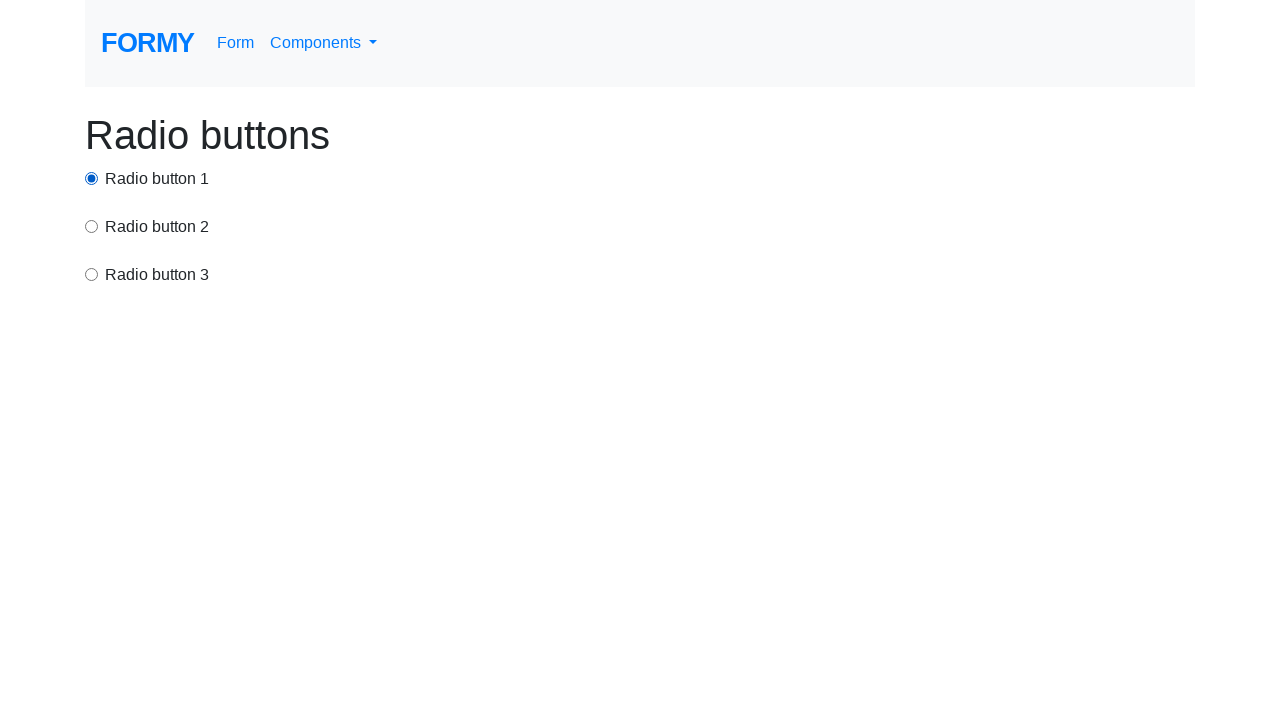

Clicked second radio button using CSS selector at (92, 226) on input[value='option2']
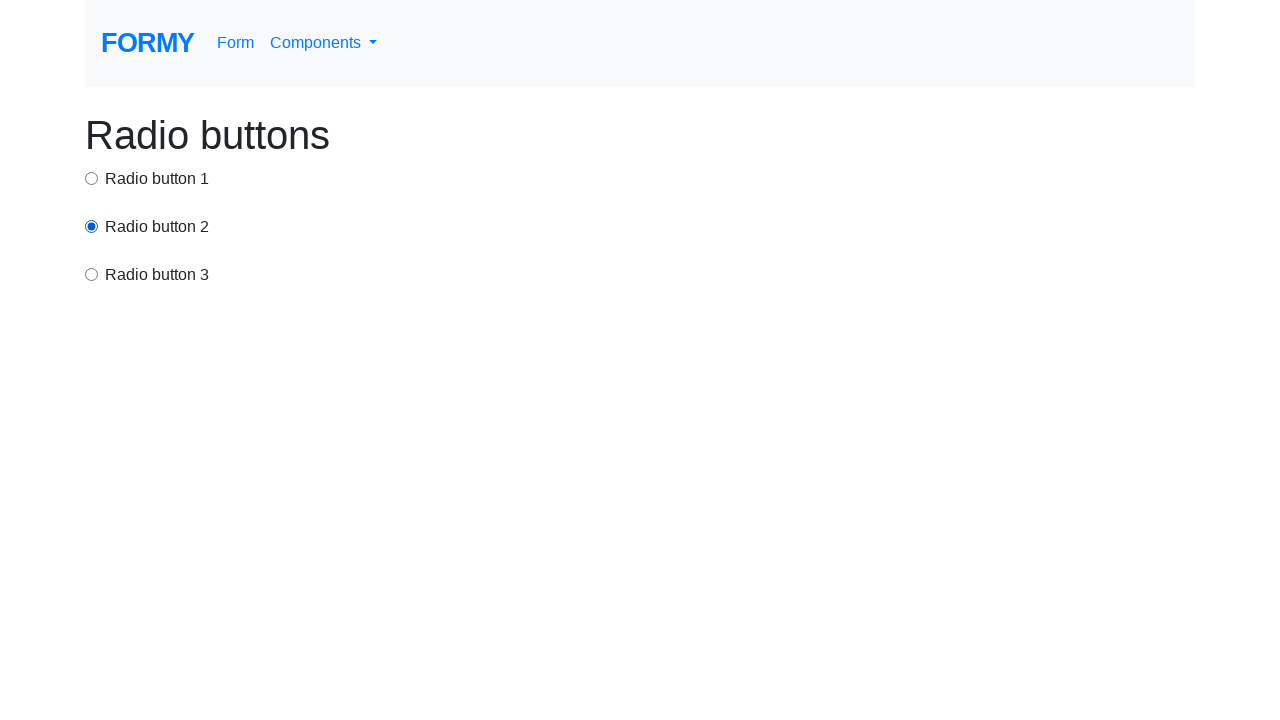

Clicked third radio button using XPath selector at (92, 274) on xpath=/html/body/div/div[3]/input
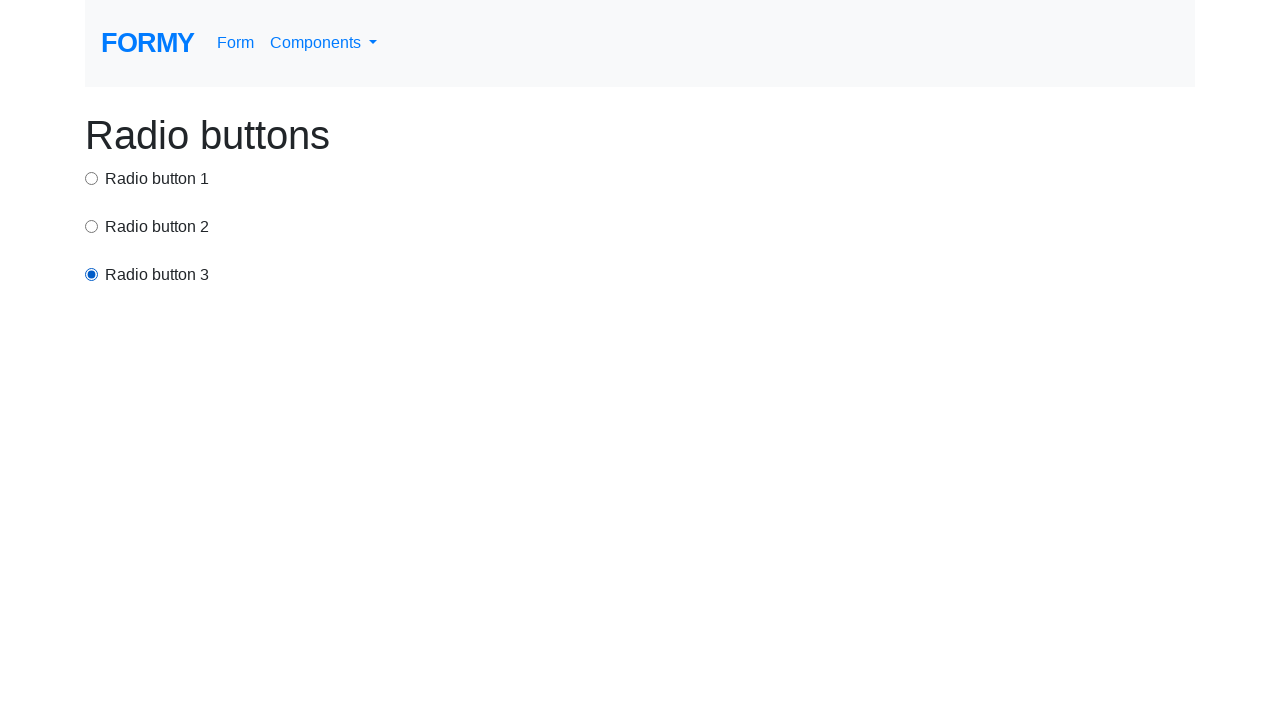

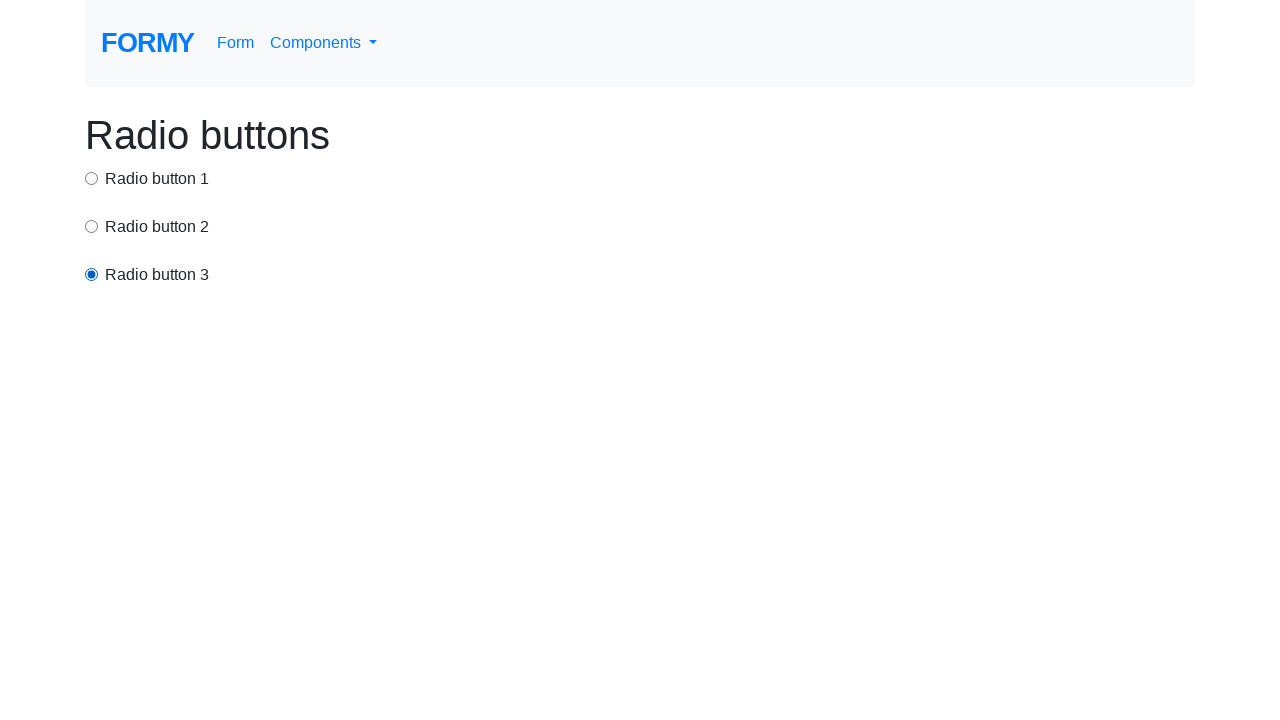